Tests dropdown selection functionality by navigating to a dropdown page and selecting options using different methods (by index, value, and visible text)

Starting URL: https://the-internet.herokuapp.com/

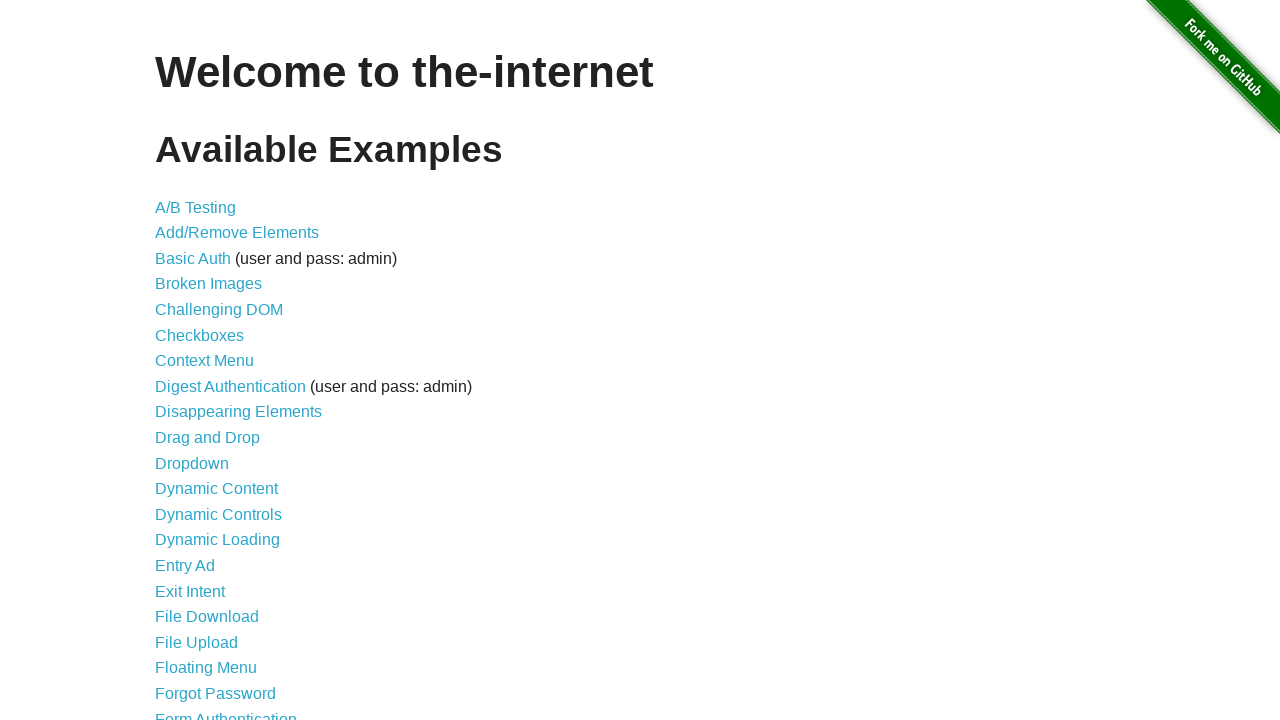

Clicked the Dropdown link at (192, 463) on text=Dropdown
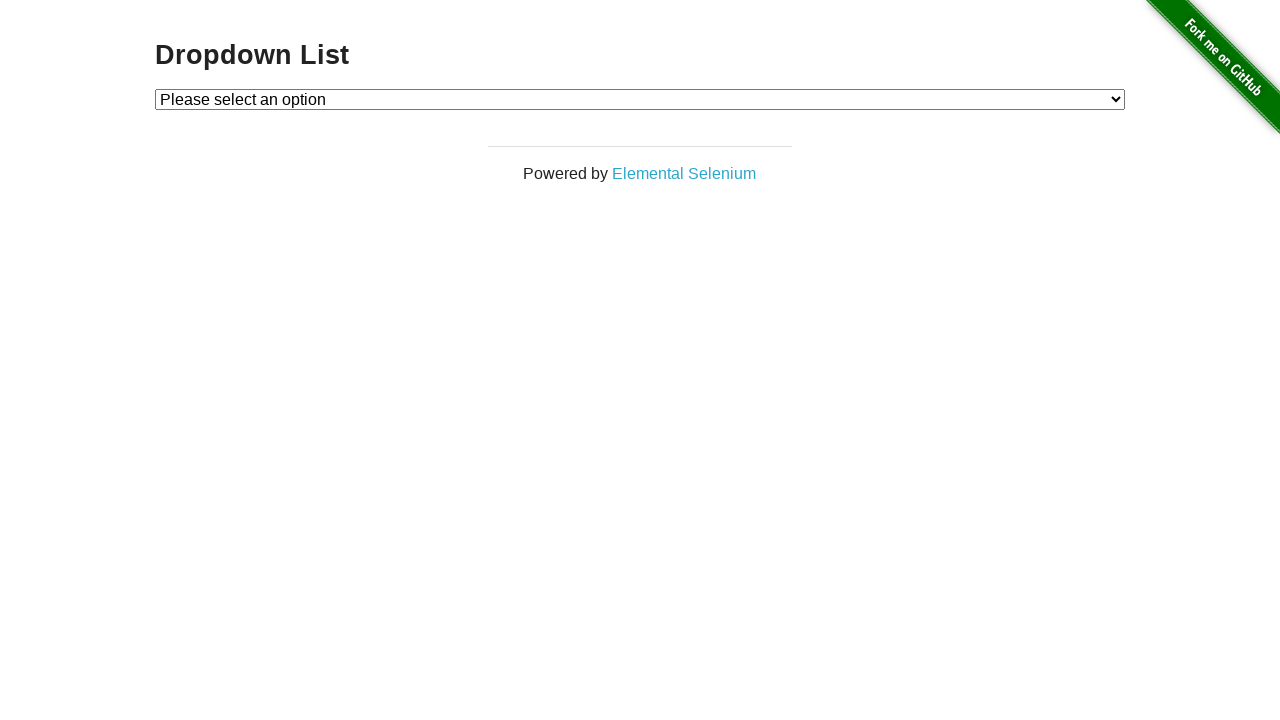

Dropdown element became visible
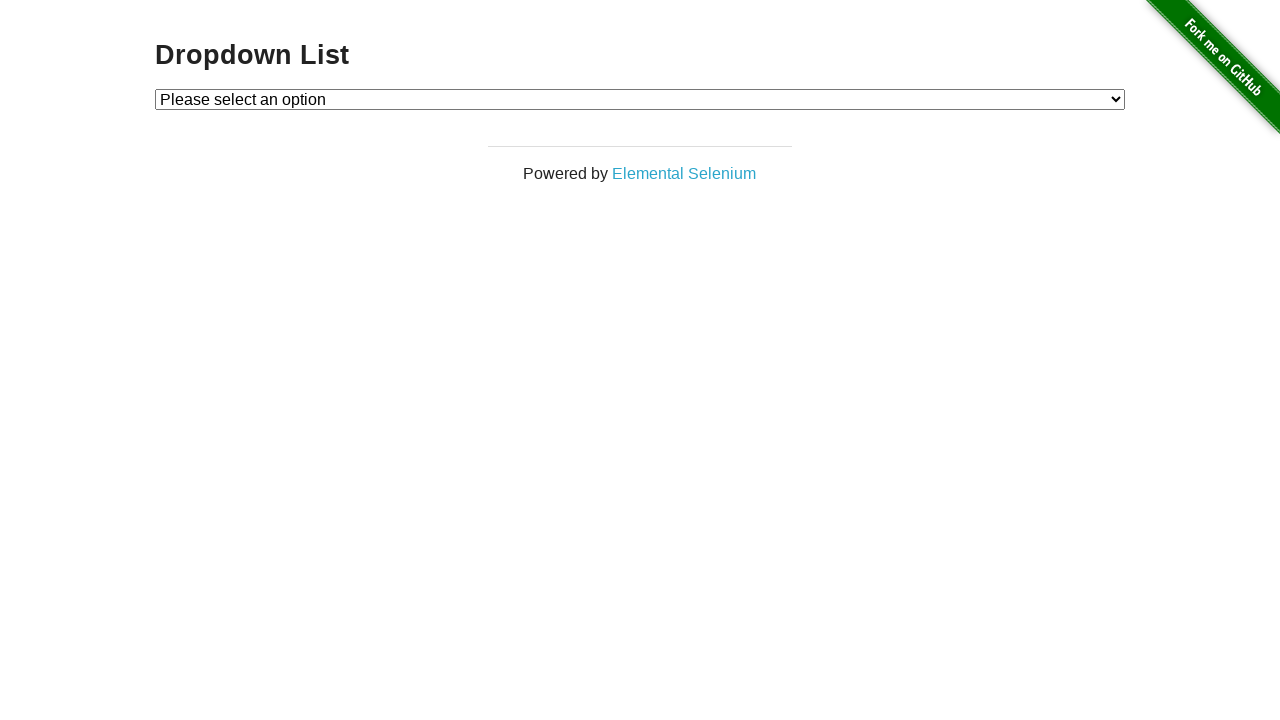

Selected dropdown option by index 1 on #dropdown
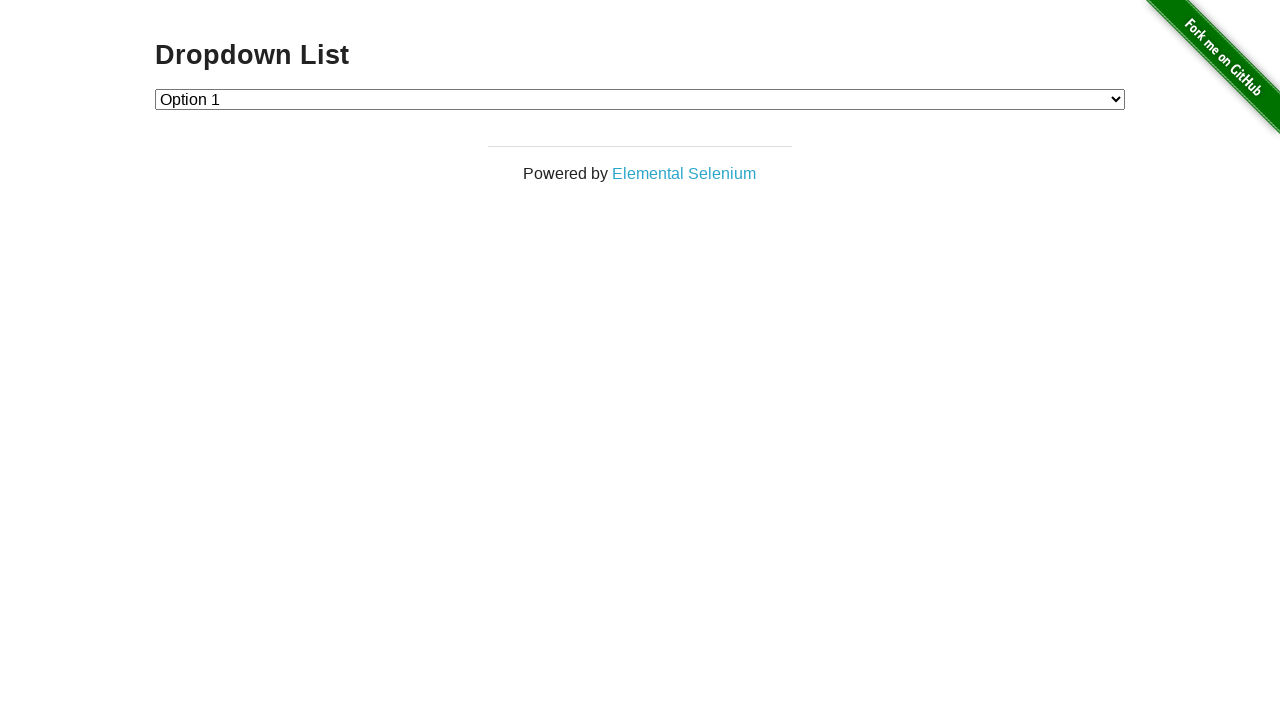

Selected dropdown option by value '2' on #dropdown
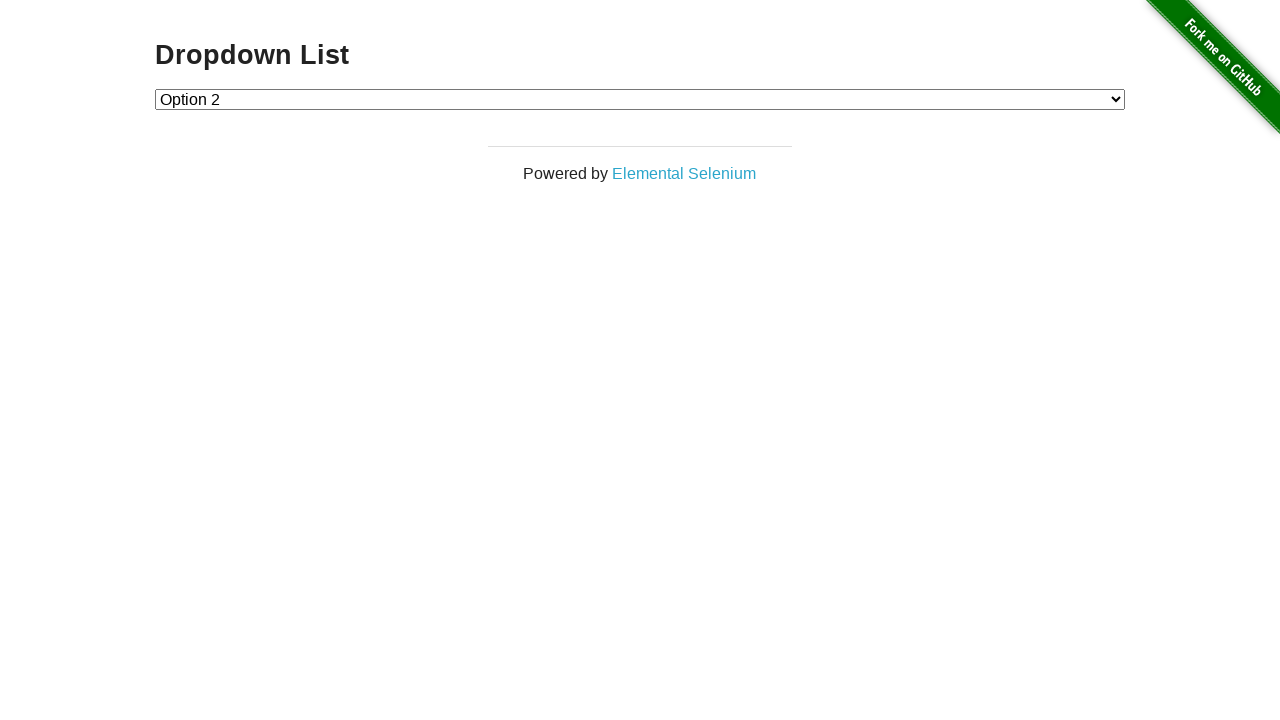

Selected dropdown option by visible text 'Option 1' on #dropdown
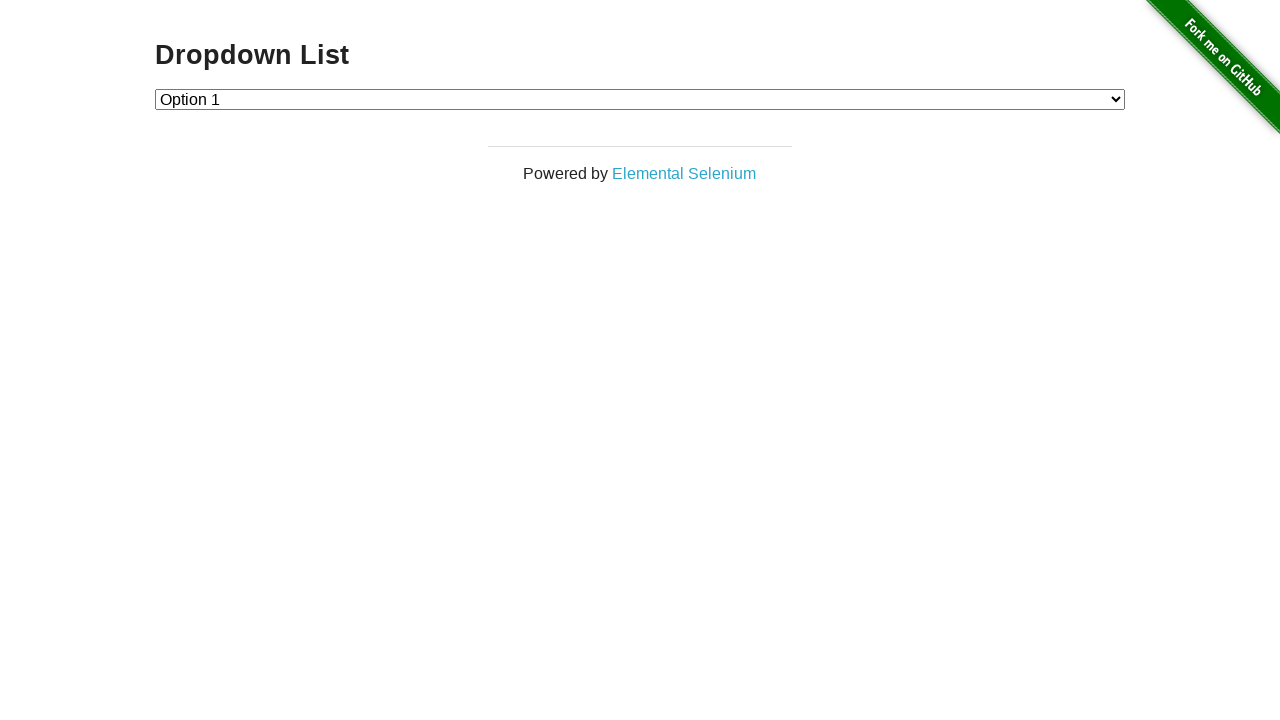

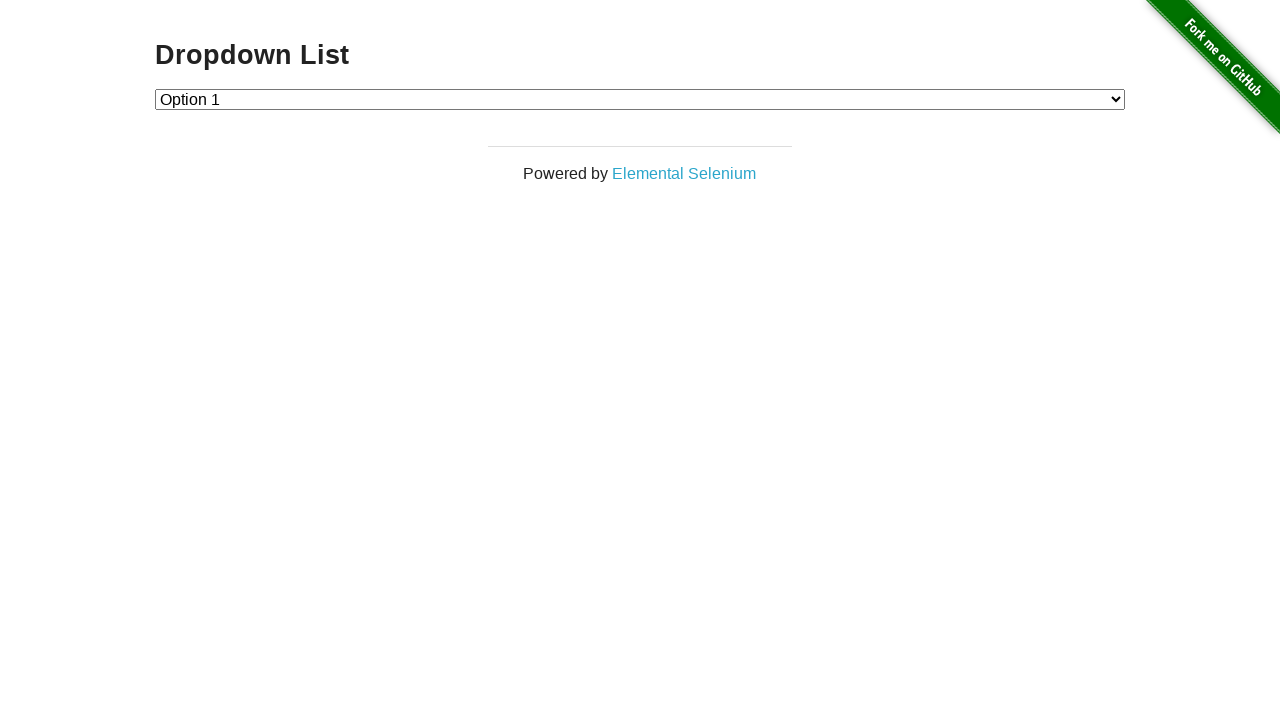